Tests different types of JavaScript alerts including simple alert, confirmation alert, and prompt alert by interacting with them and entering text

Starting URL: https://demo.automationtesting.in/Alerts.html

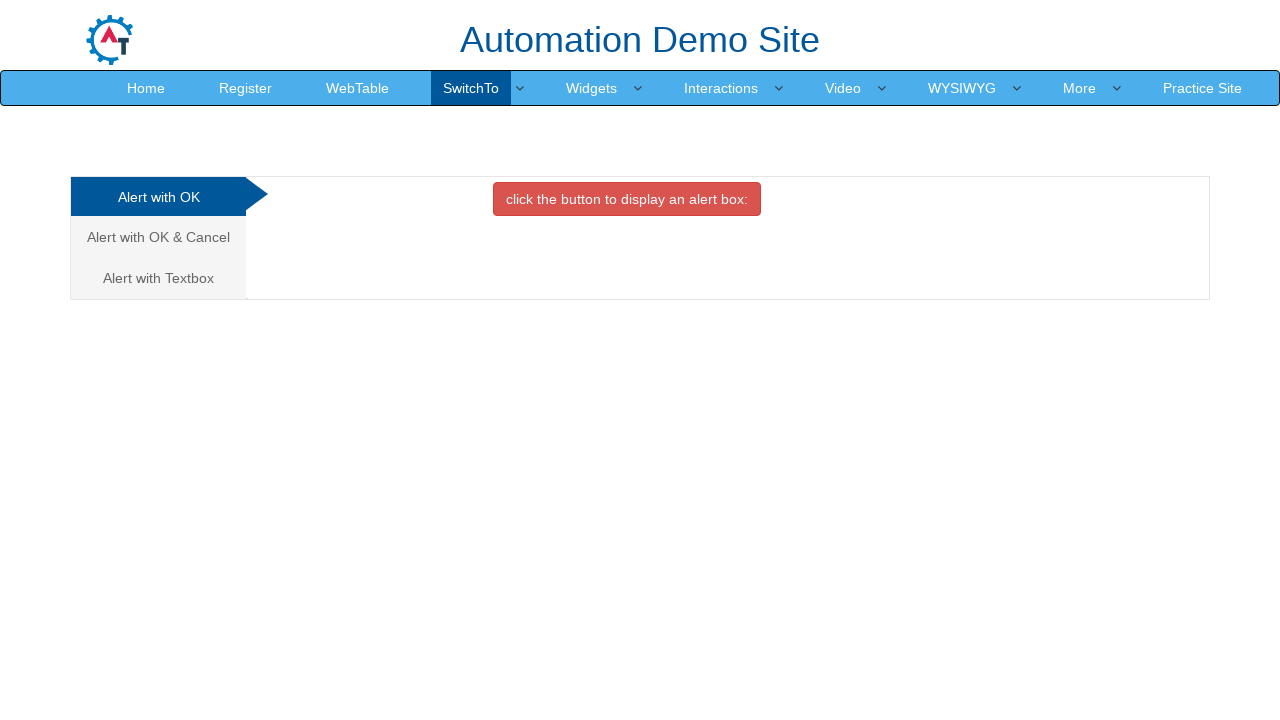

Clicked button to trigger simple alert at (627, 199) on xpath=//button[@class='btn btn-danger']
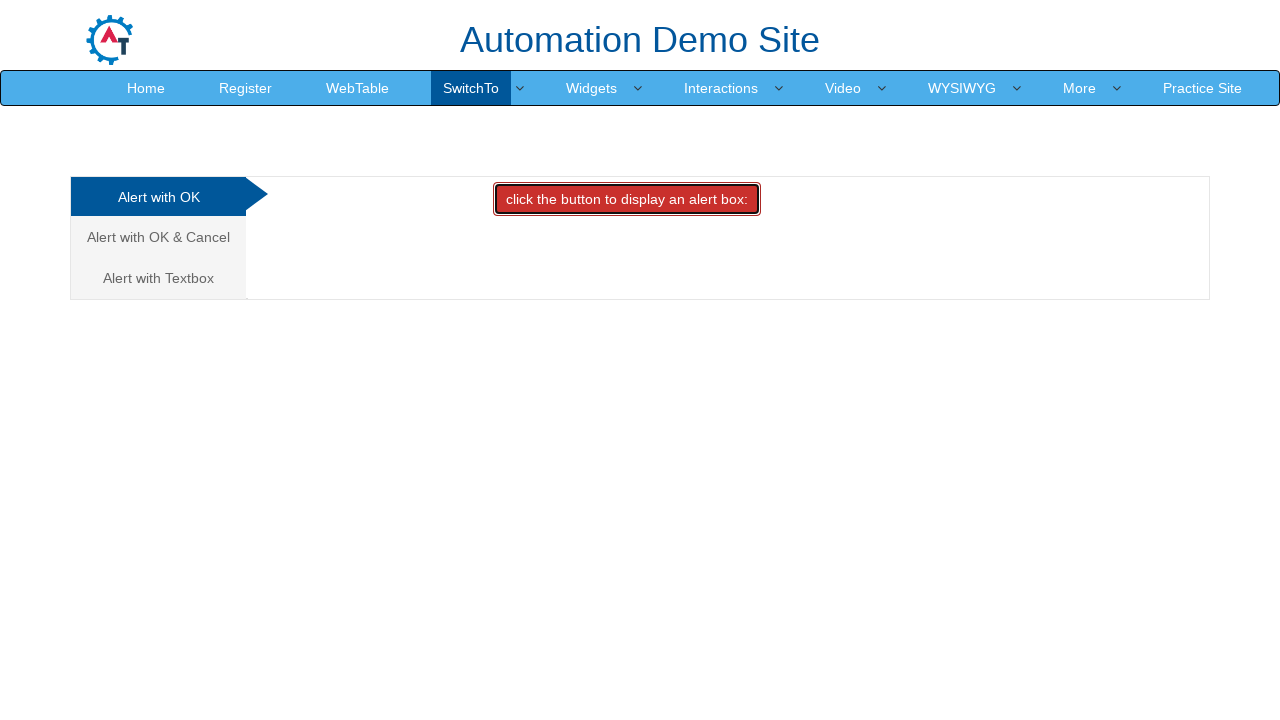

Accepted simple alert dialog
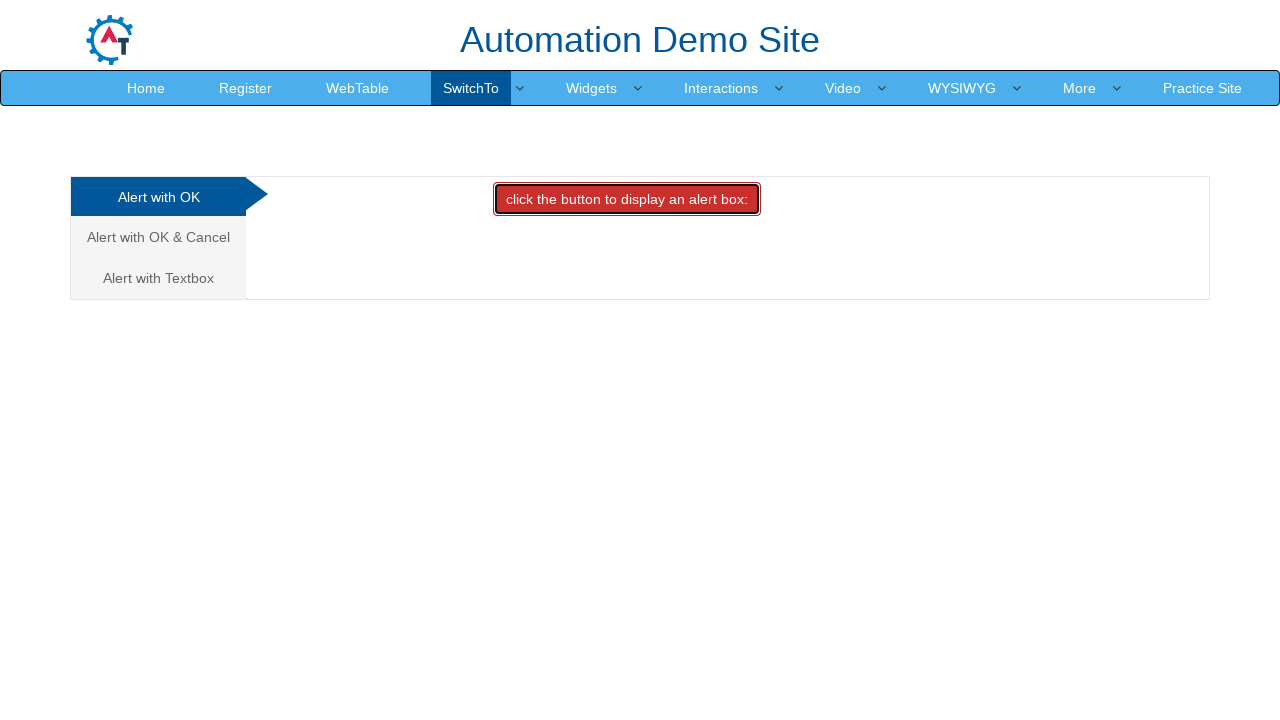

Navigated to confirmation alert section at (158, 237) on xpath=//a[text()='Alert with OK & Cancel ']
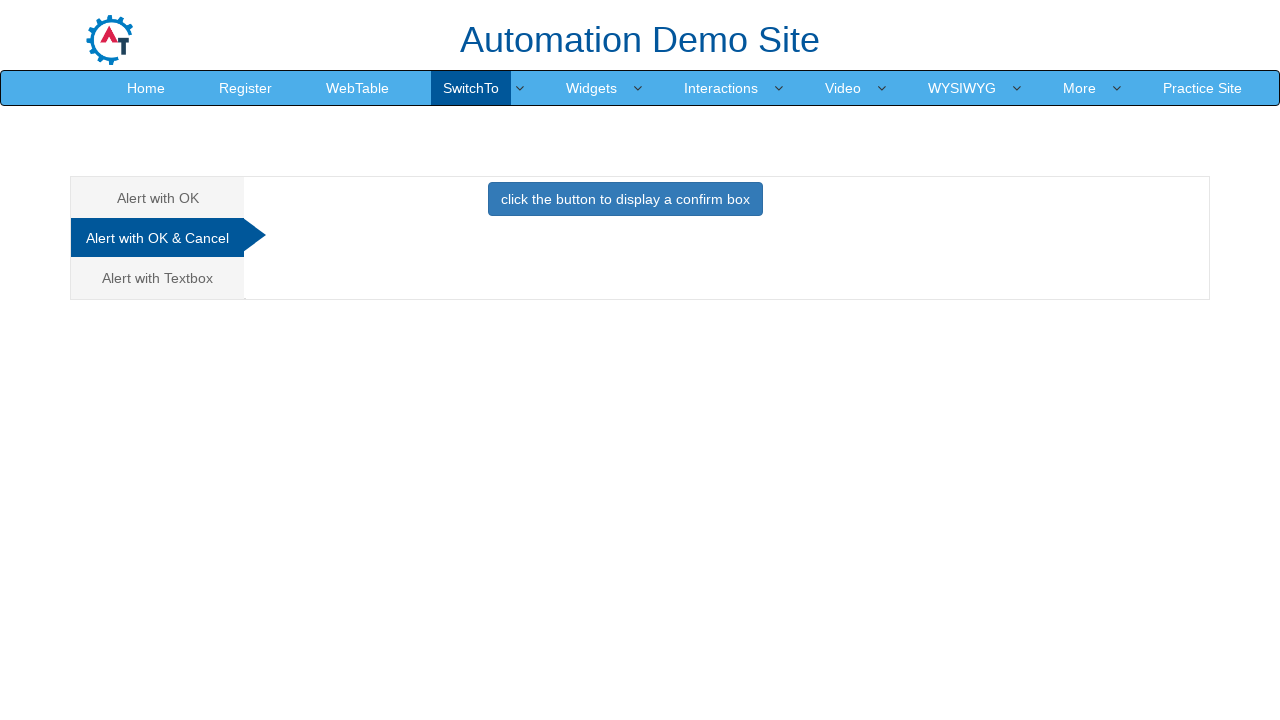

Clicked button to trigger confirmation alert at (625, 199) on xpath=//button[text()='click the button to display a confirm box ']
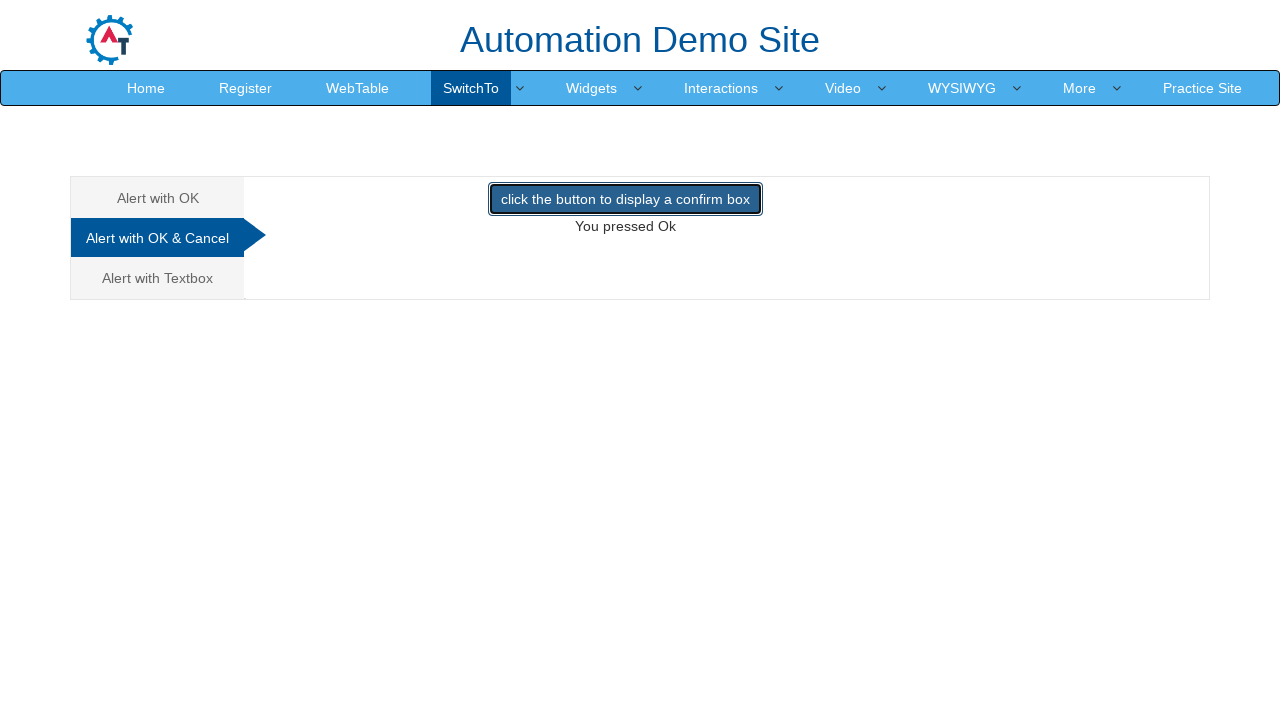

Accepted confirmation alert dialog
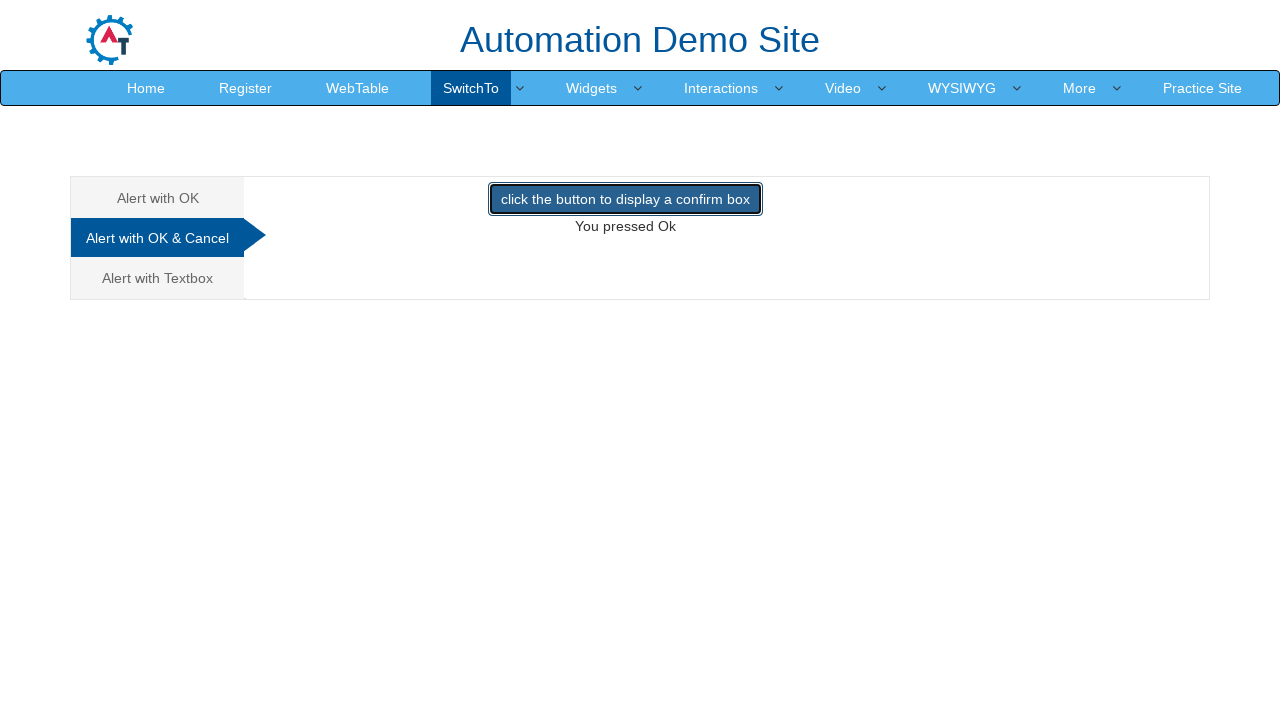

Navigated to prompt alert section at (158, 278) on xpath=//a[text()='Alert with Textbox ']
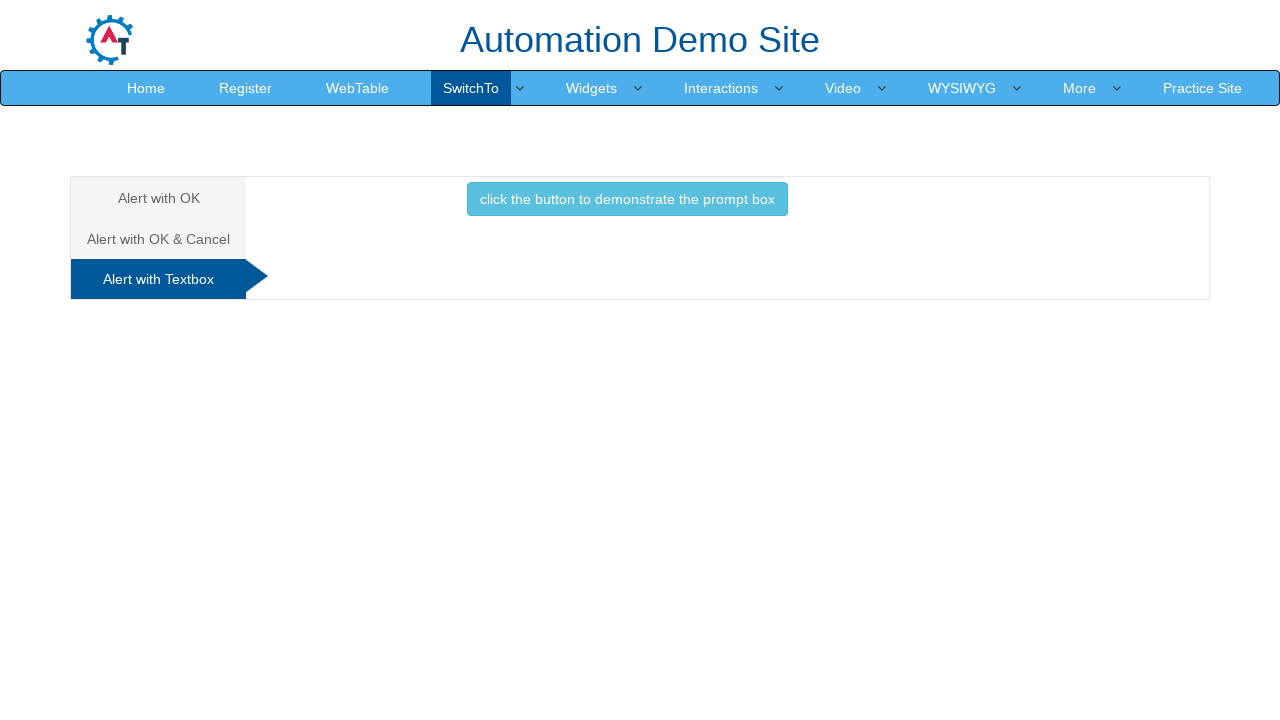

Clicked button to trigger prompt alert at (627, 199) on xpath=//button[text()='click the button to demonstrate the prompt box ']
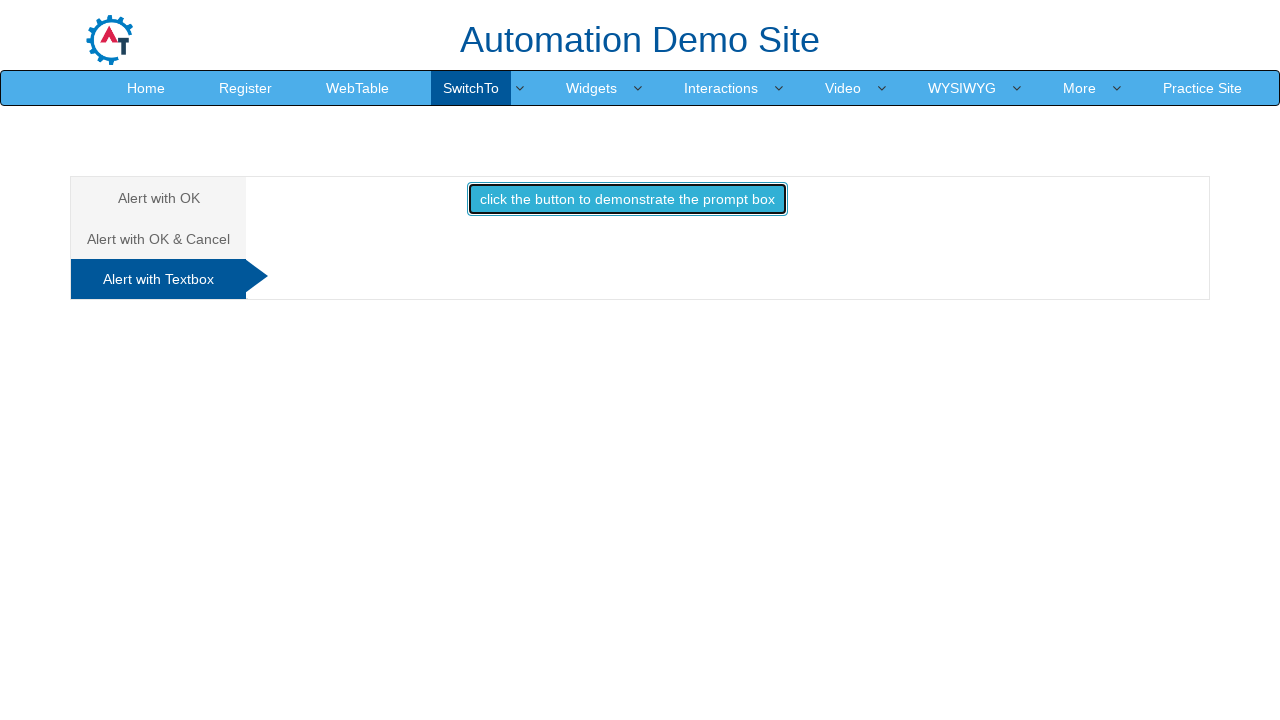

Accepted prompt alert and entered 'Good morning'
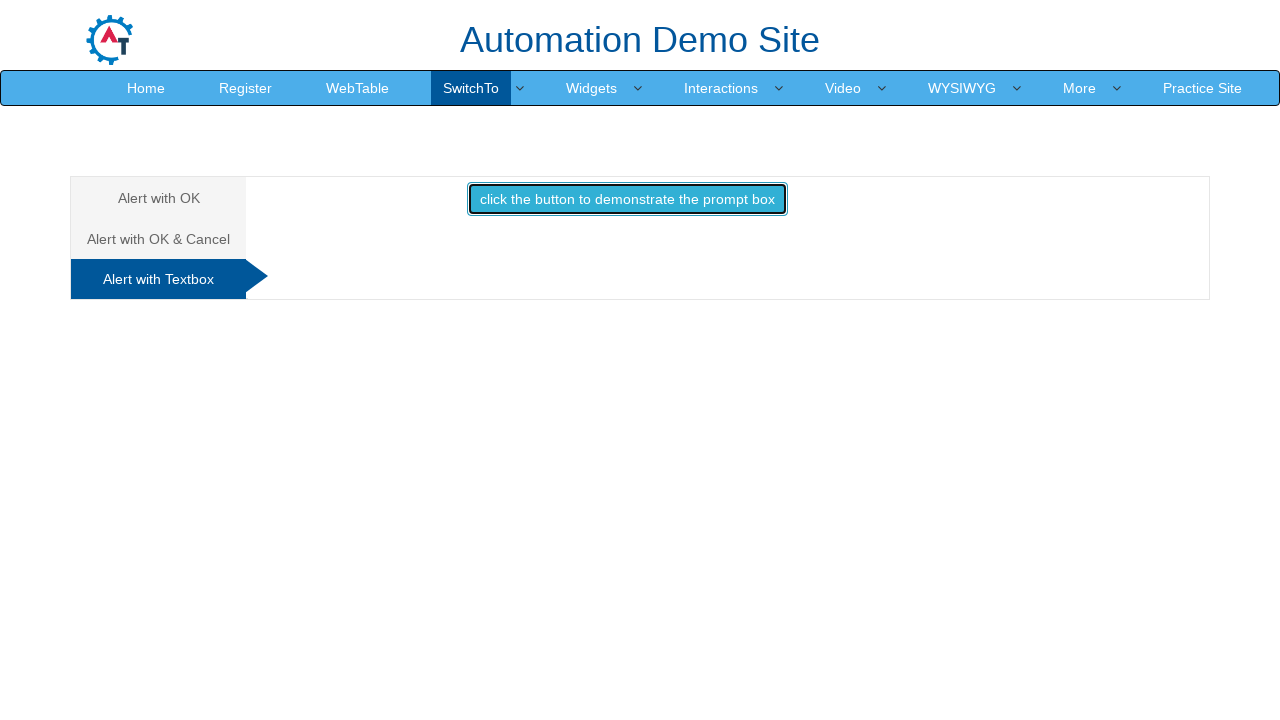

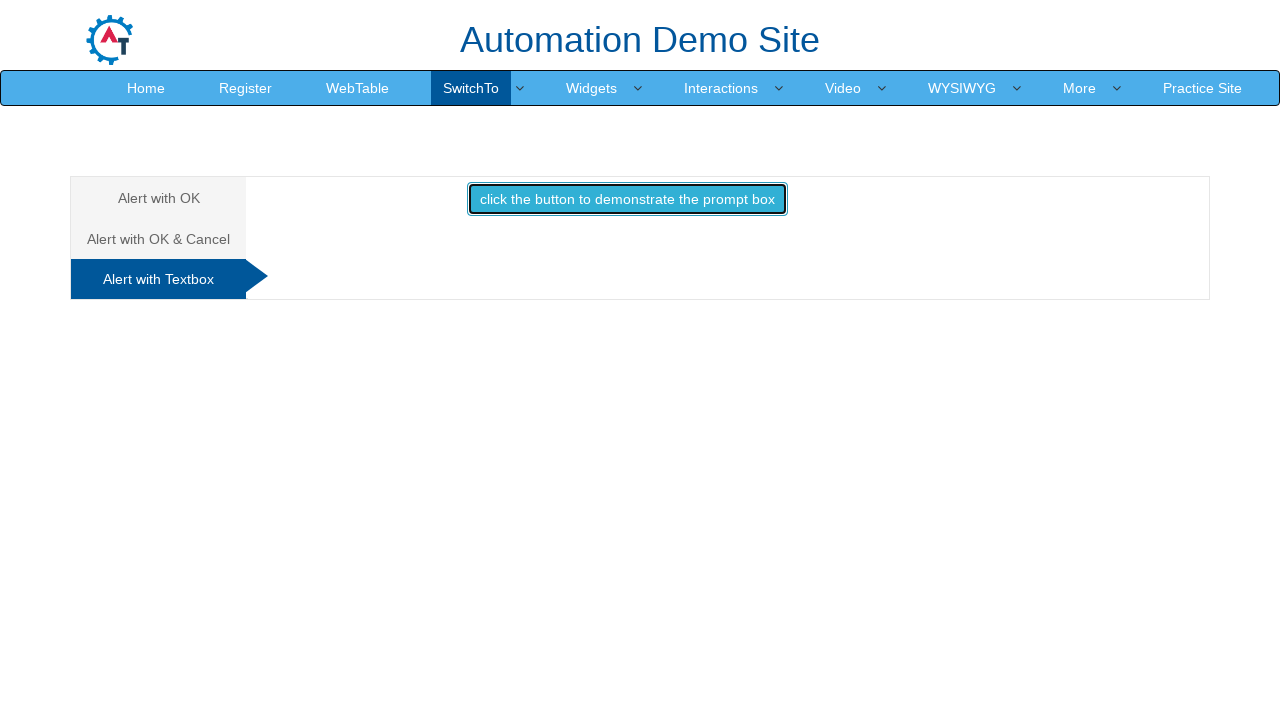